Tests file upload functionality on a demo practice form by filling in a first name field and uploading a file using the file input element.

Starting URL: https://demoqa.com/automation-practice-form

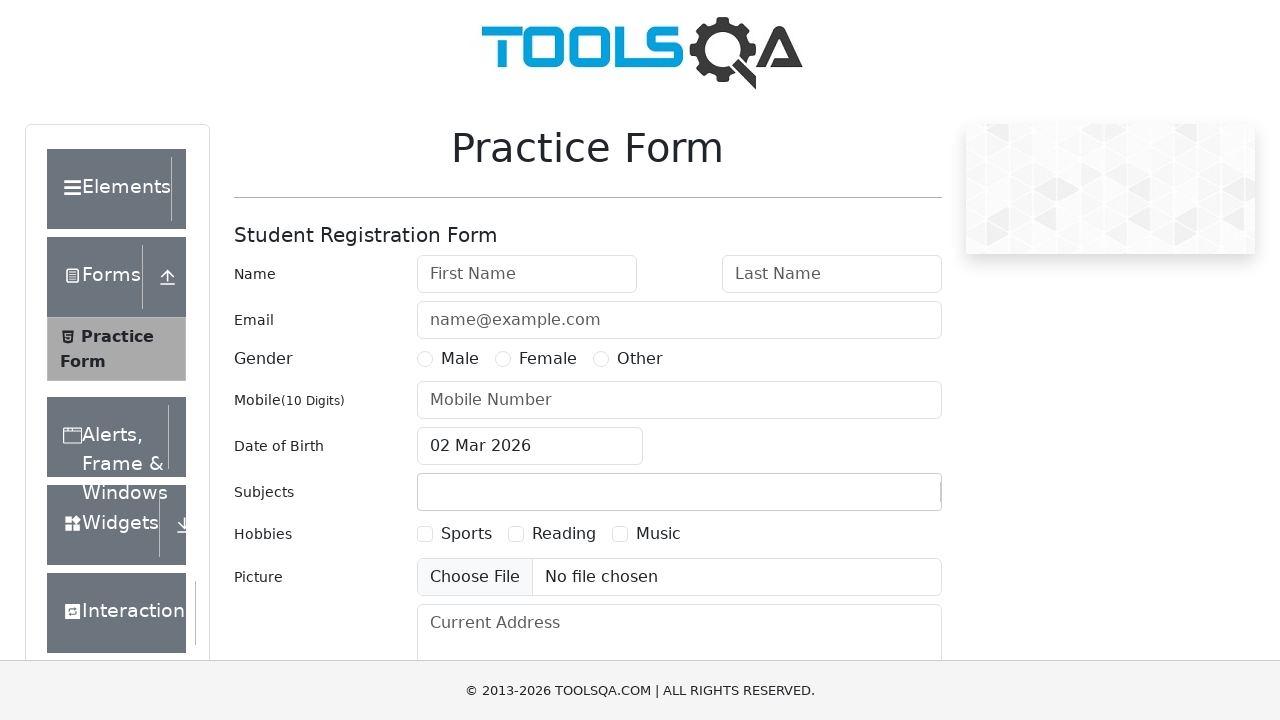

Scrolled down the page by 450 pixels to reveal form elements
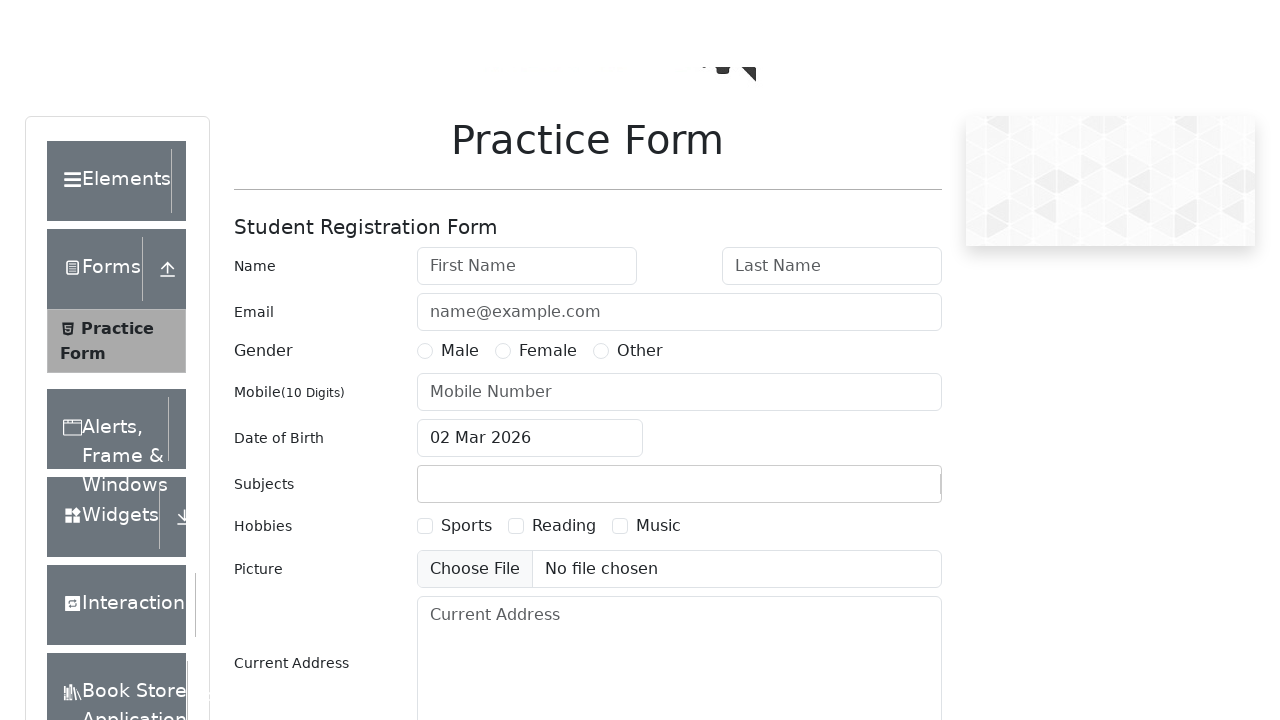

Filled first name field with 'Ankush' on #firstName
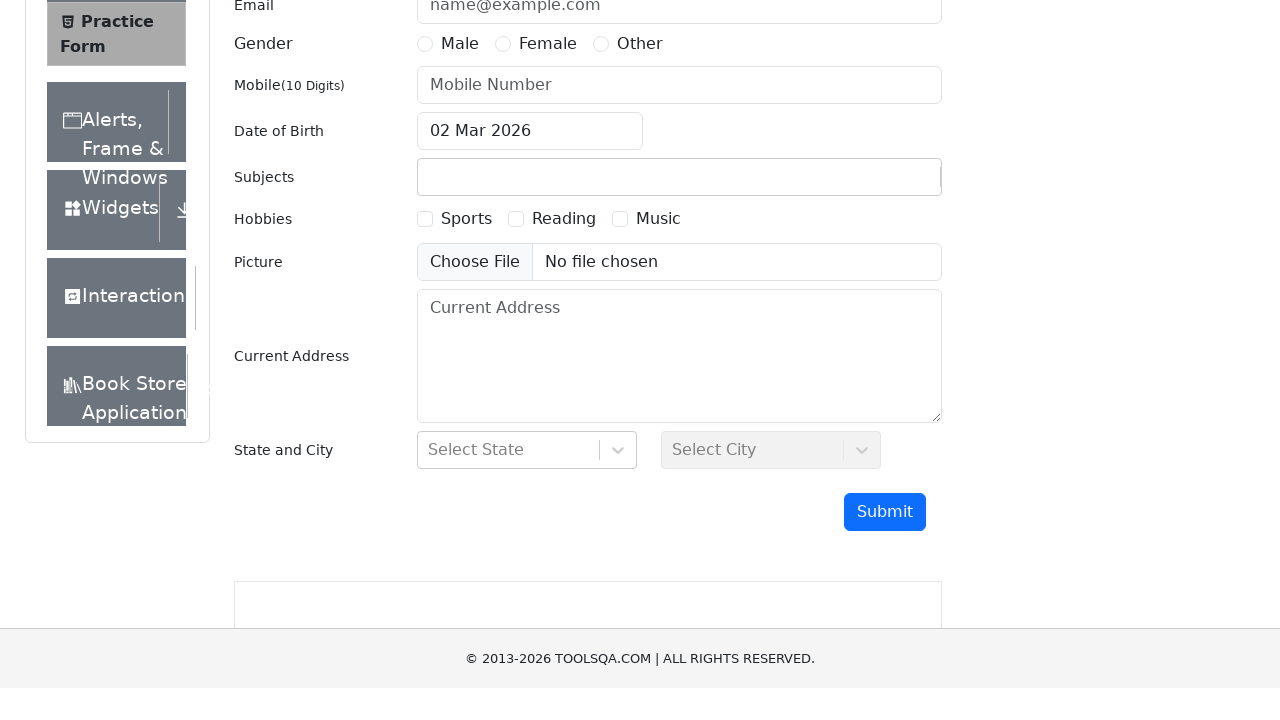

Created temporary test file for upload
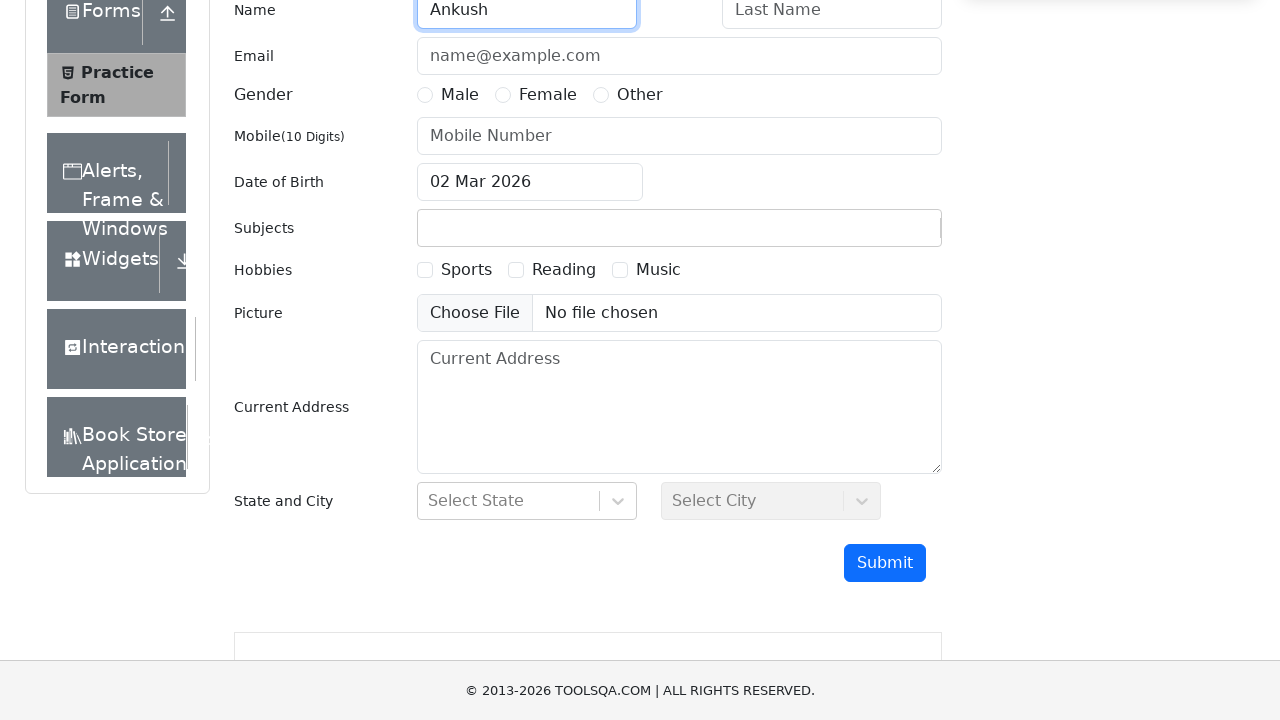

Uploaded test file via file input element
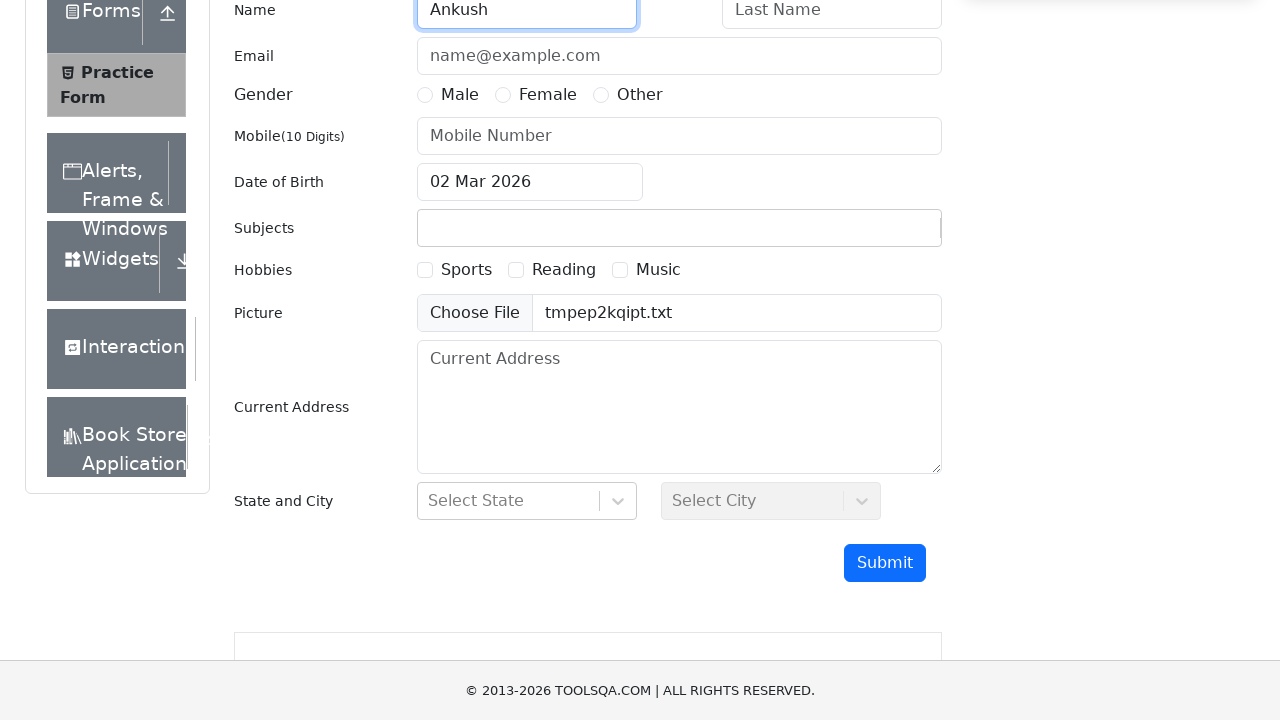

Cleaned up temporary file
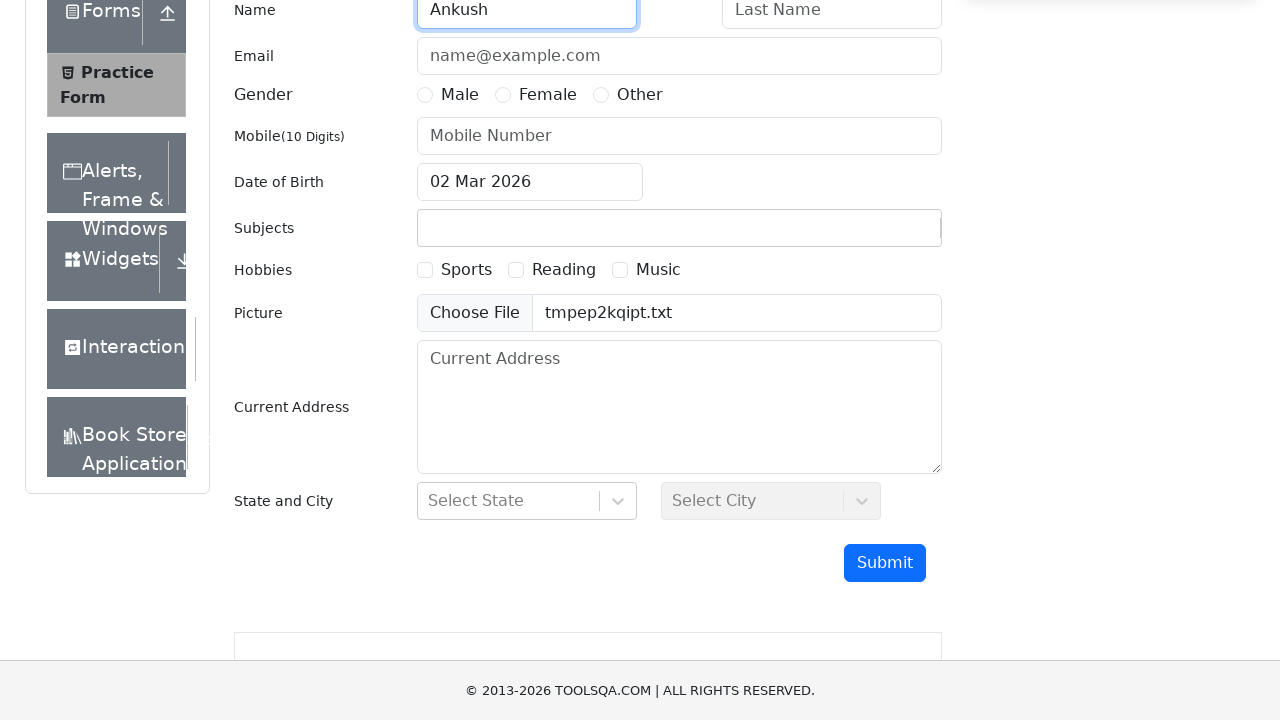

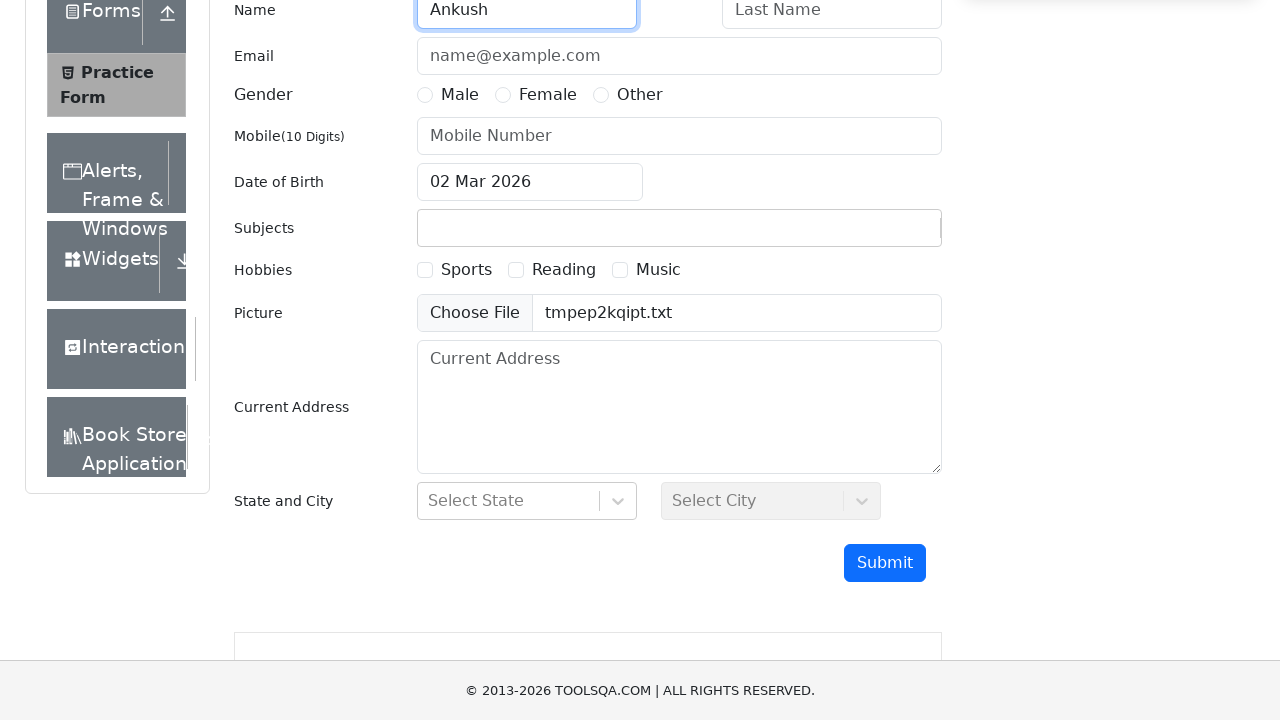